Tests double-click functionality on a button and verifies the success message.

Starting URL: https://demoqa.com/buttons

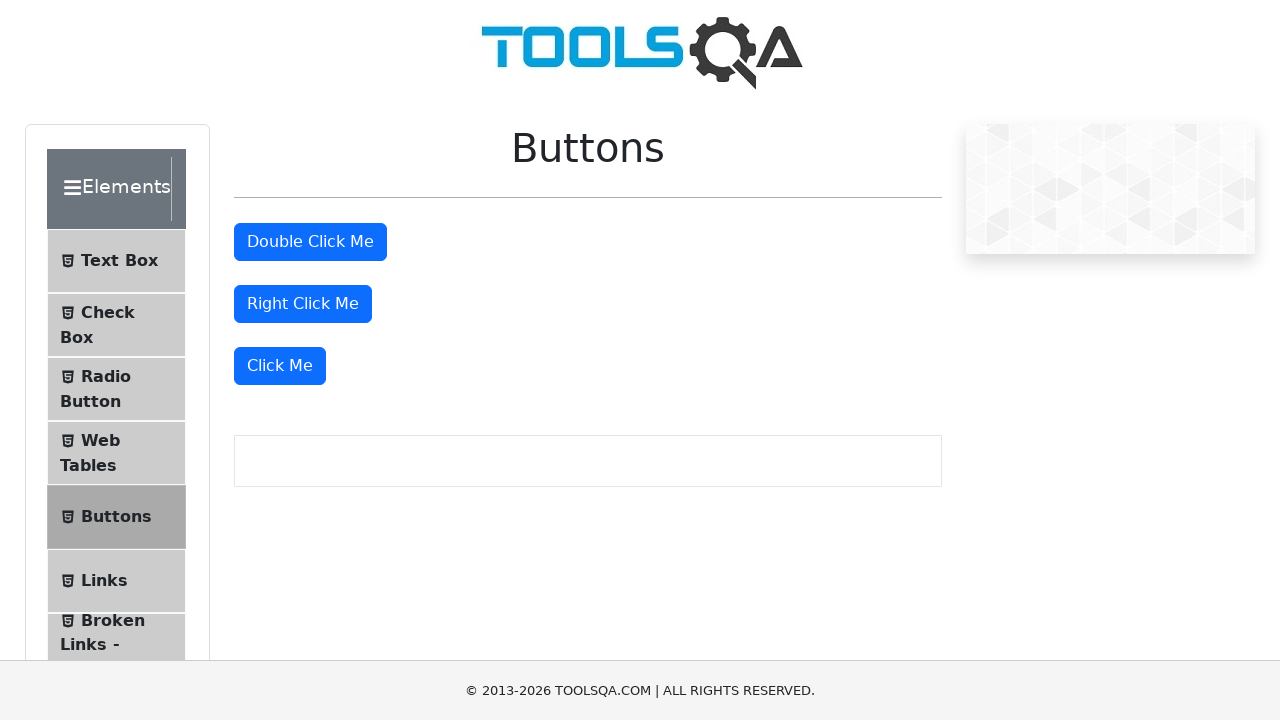

Navigated to https://demoqa.com/buttons
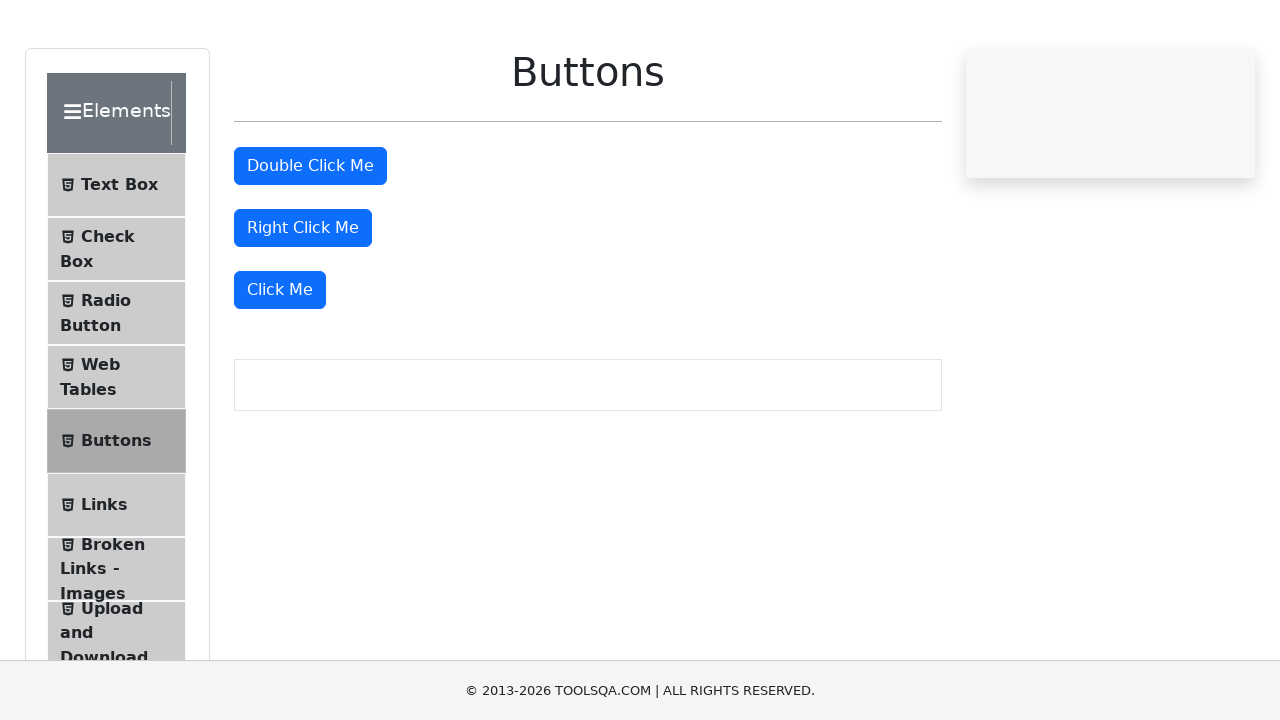

Double-clicked the double click button at (310, 242) on #doubleClickBtn
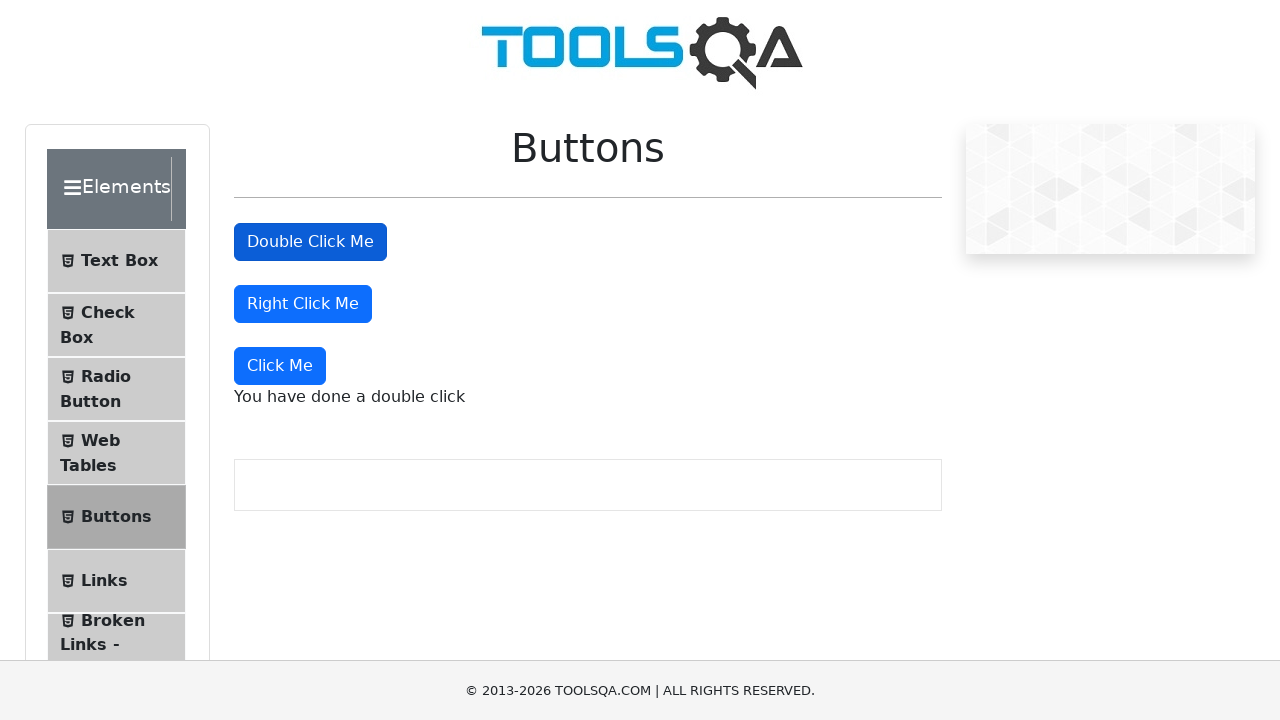

Verified success message appeared after double-click
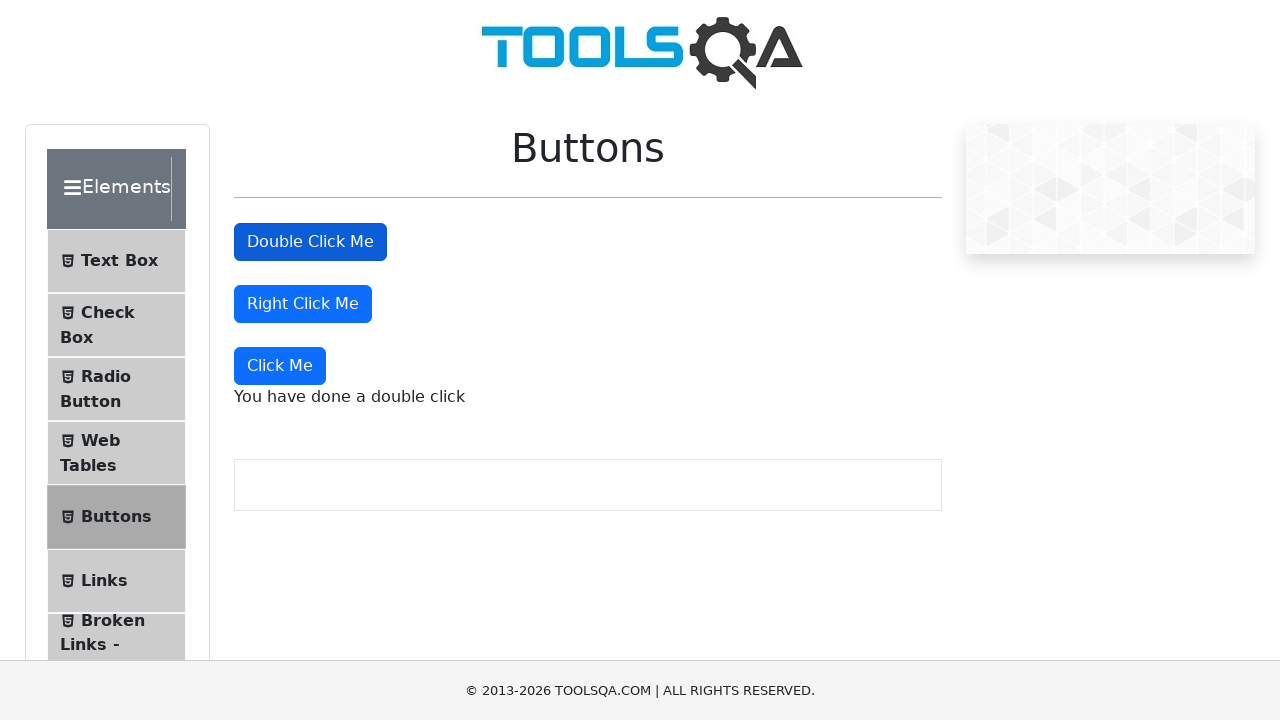

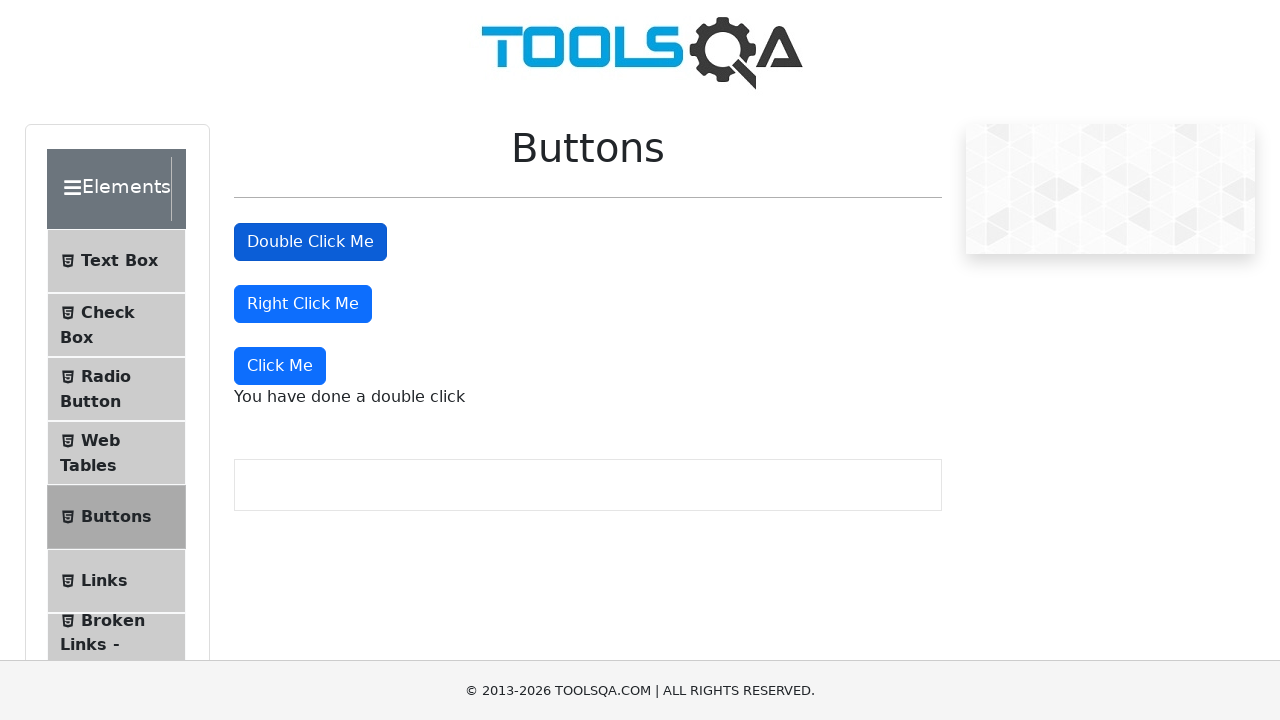